Solves a mathematical captcha by extracting a value, calculating the result, filling the answer field, selecting checkboxes, and submitting the form

Starting URL: http://suninjuly.github.io/math.html

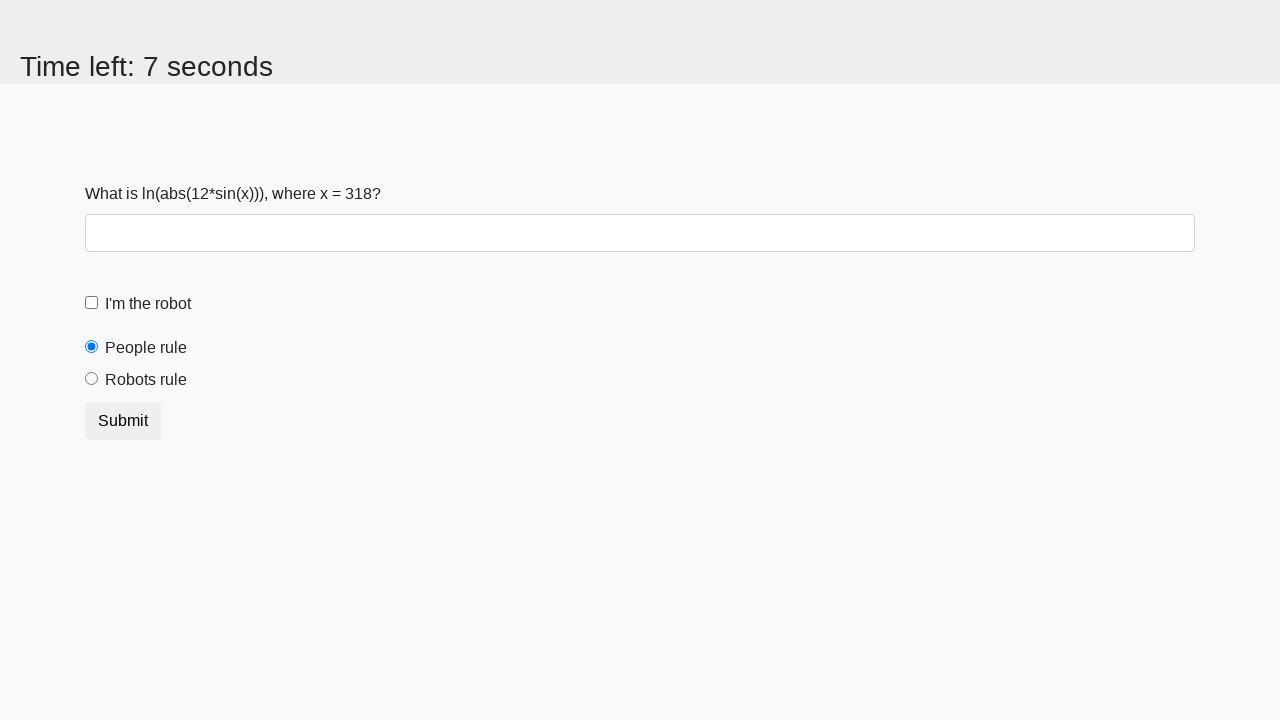

Extracted mathematical value from input field
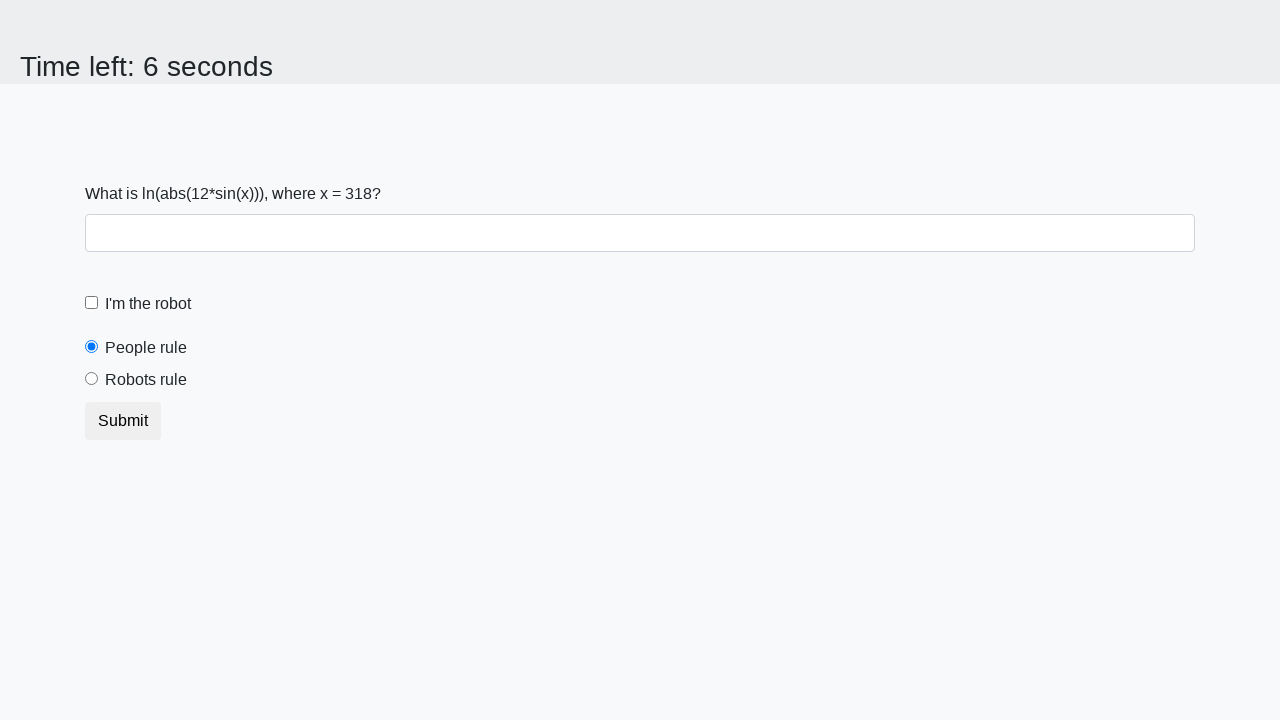

Calculated mathematical result using formula
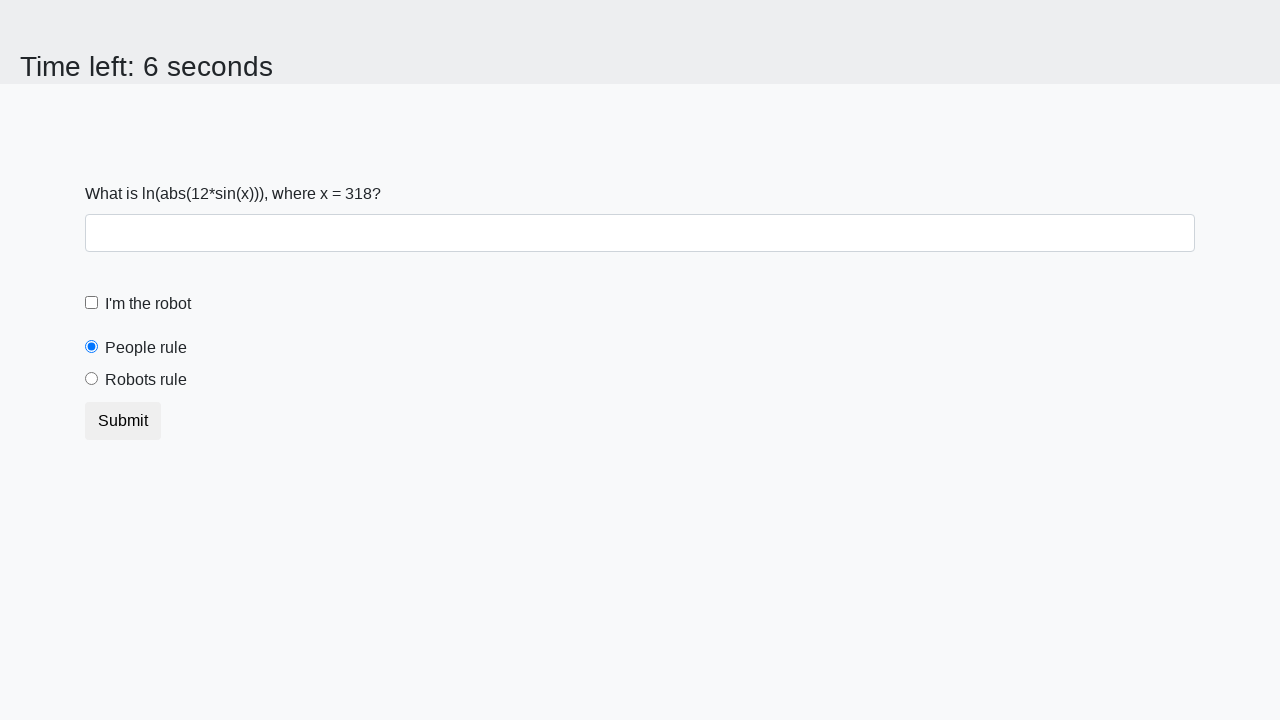

Filled answer field with calculated value on #answer
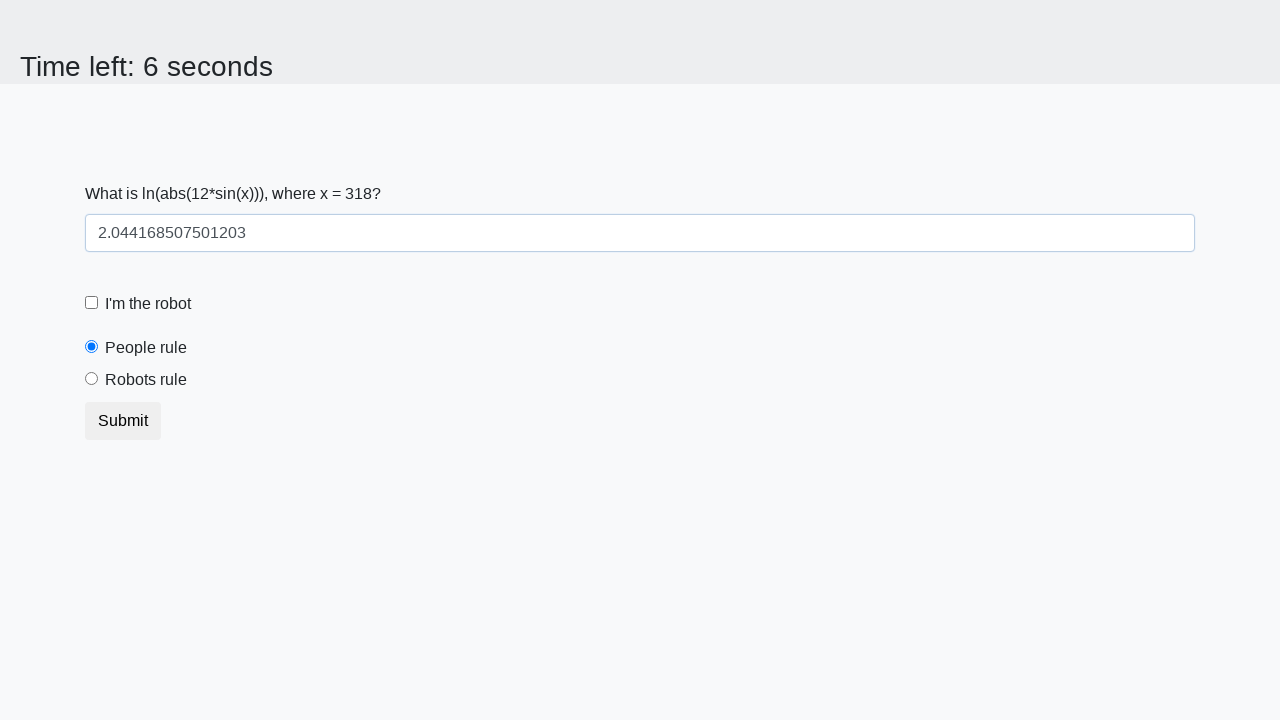

Selected robot checkbox at (148, 304) on [for='robotCheckbox']
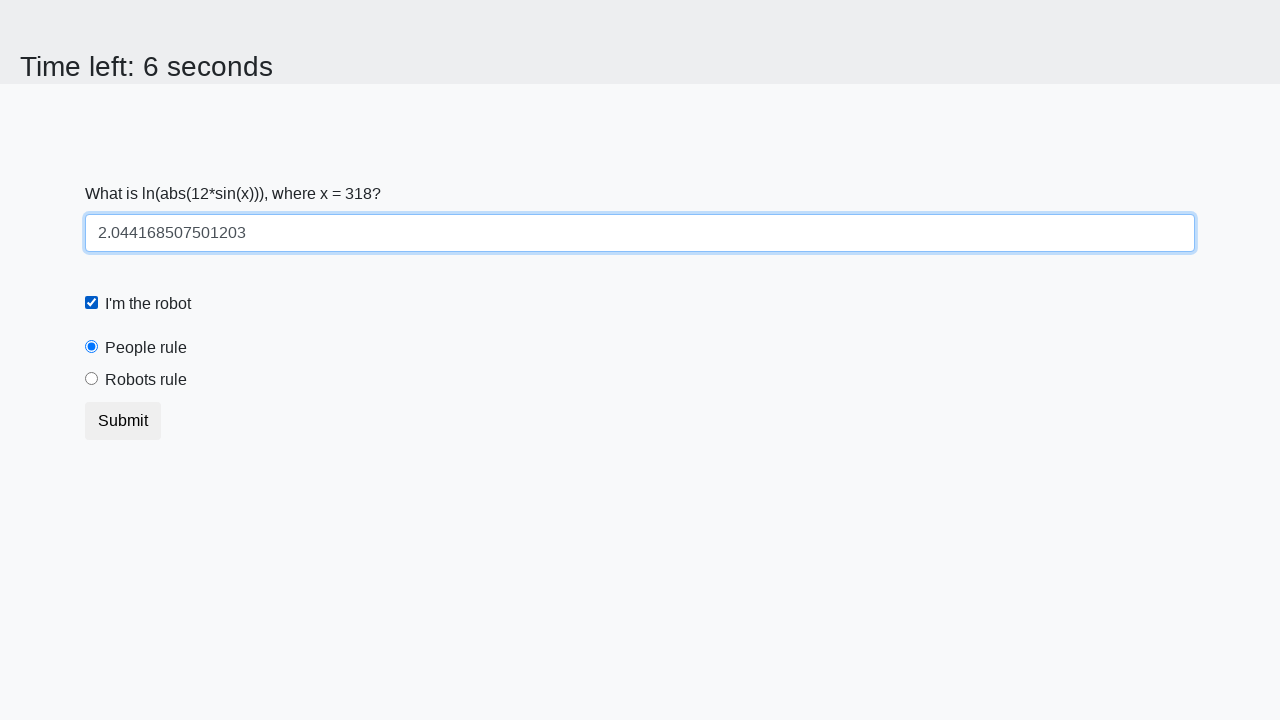

Selected robots rule radio button at (146, 380) on [for='robotsRule']
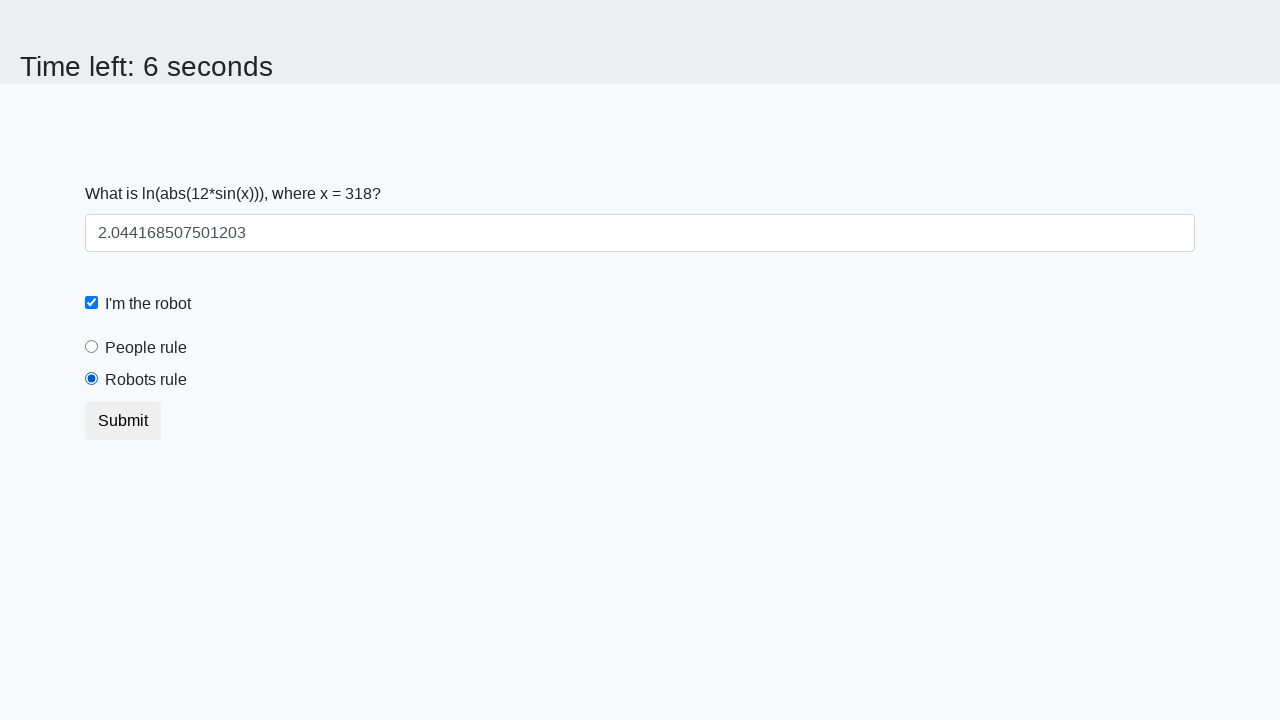

Submitted the form at (123, 421) on .btn.btn-default
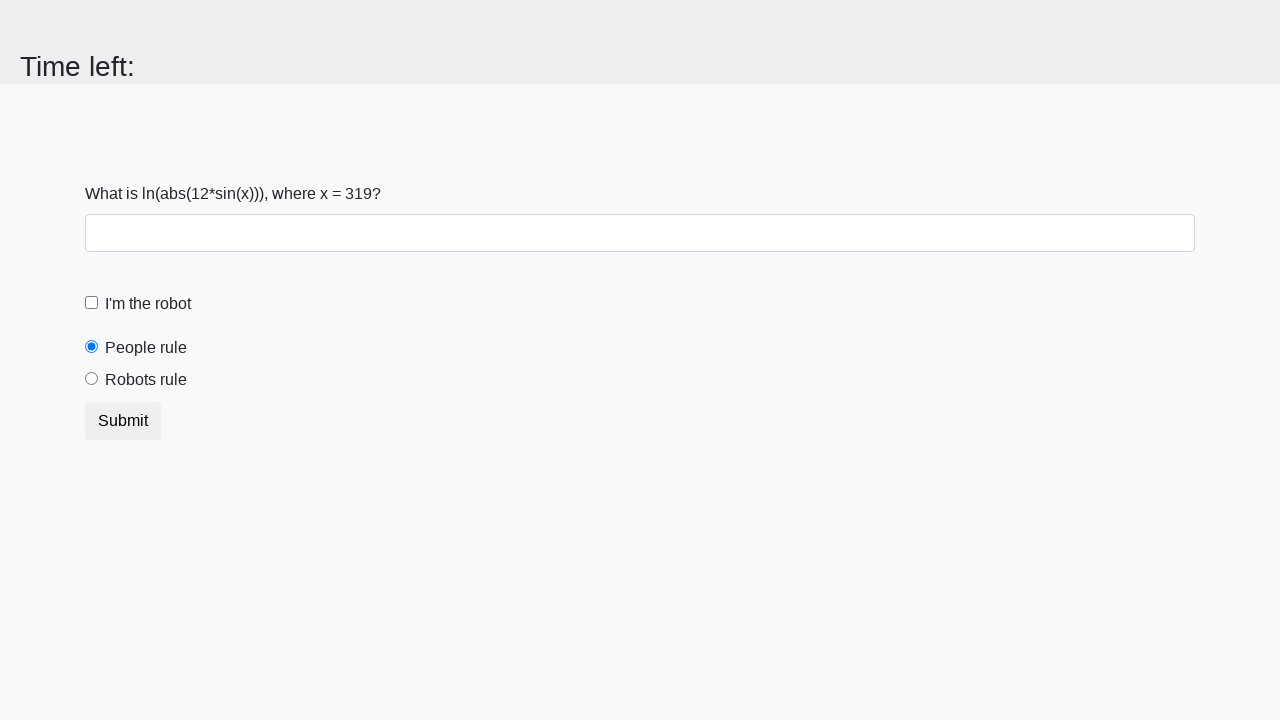

Waited for form submission result
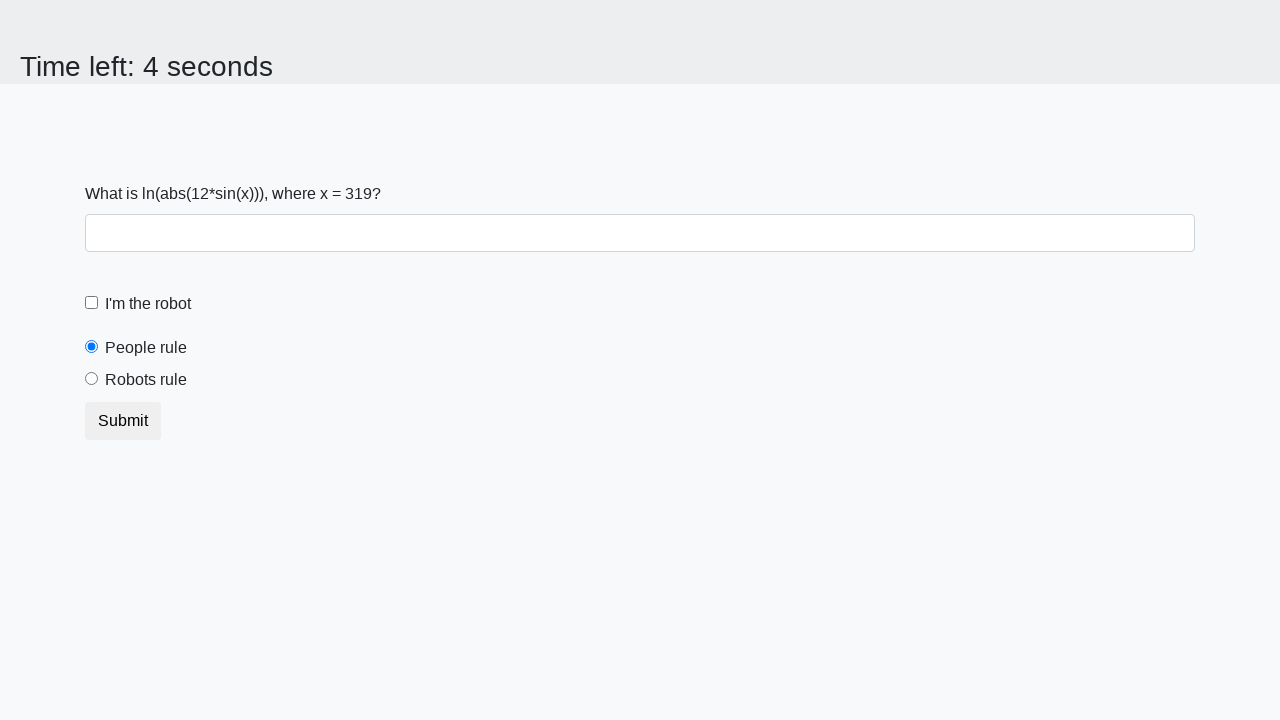

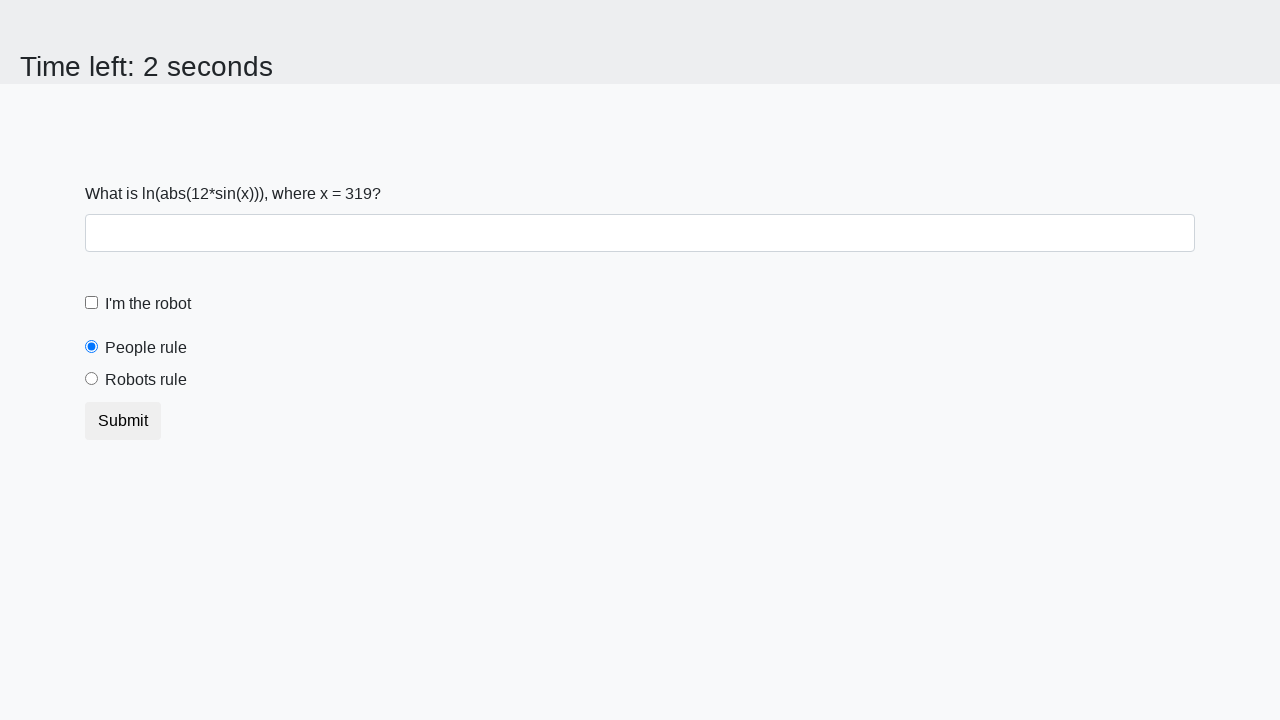